Navigates to lowcygier.pl website and verifies the page loads correctly by checking the URL

Starting URL: https://lowcygier.pl/

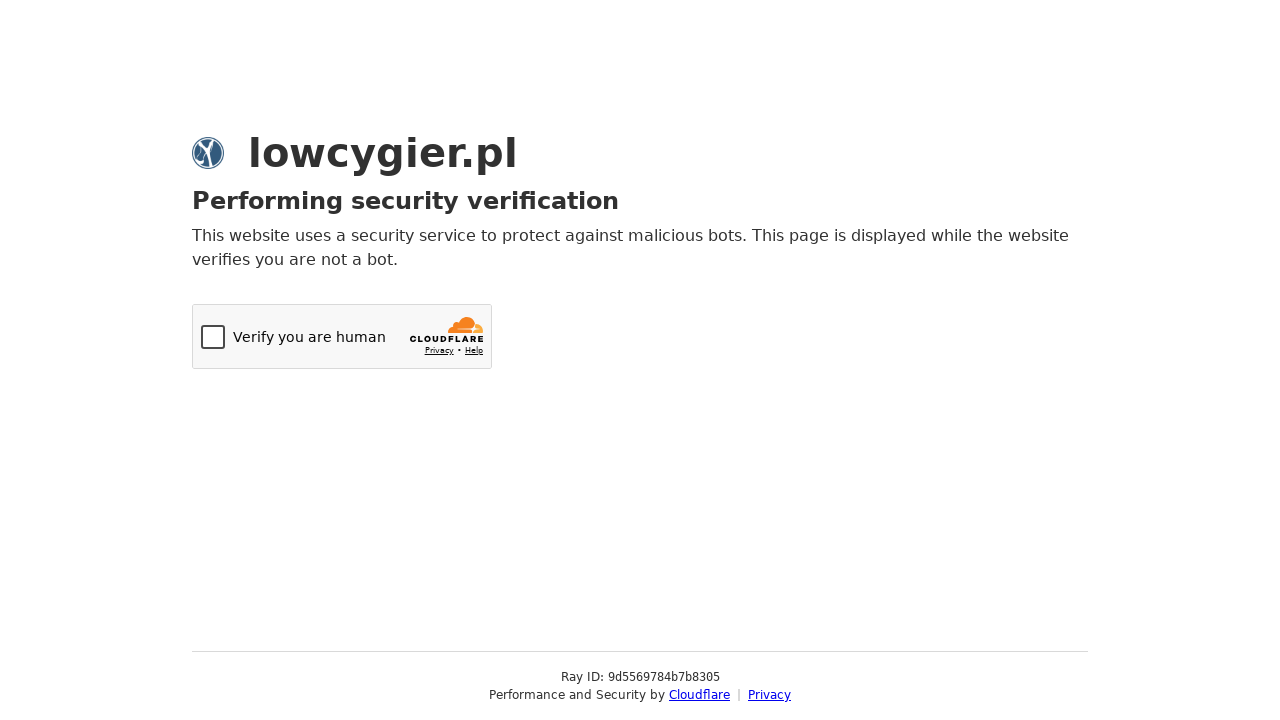

Navigated to https://lowcygier.pl/
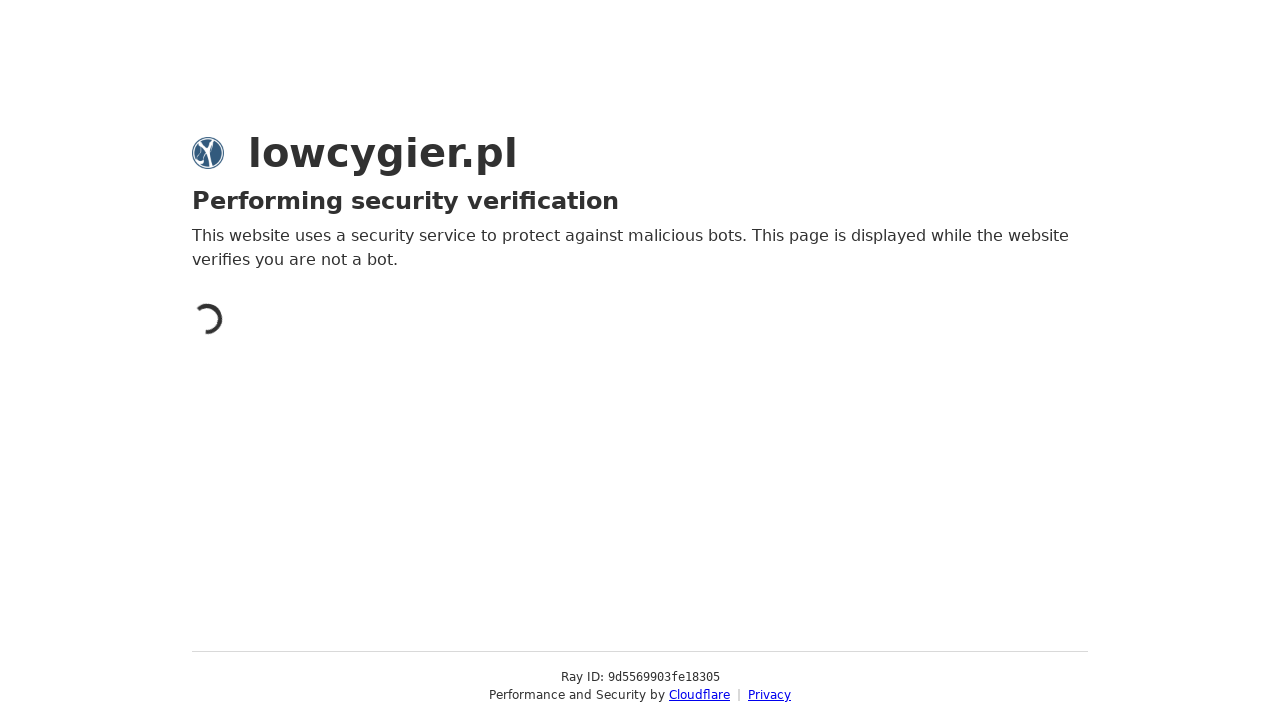

Page DOM content loaded
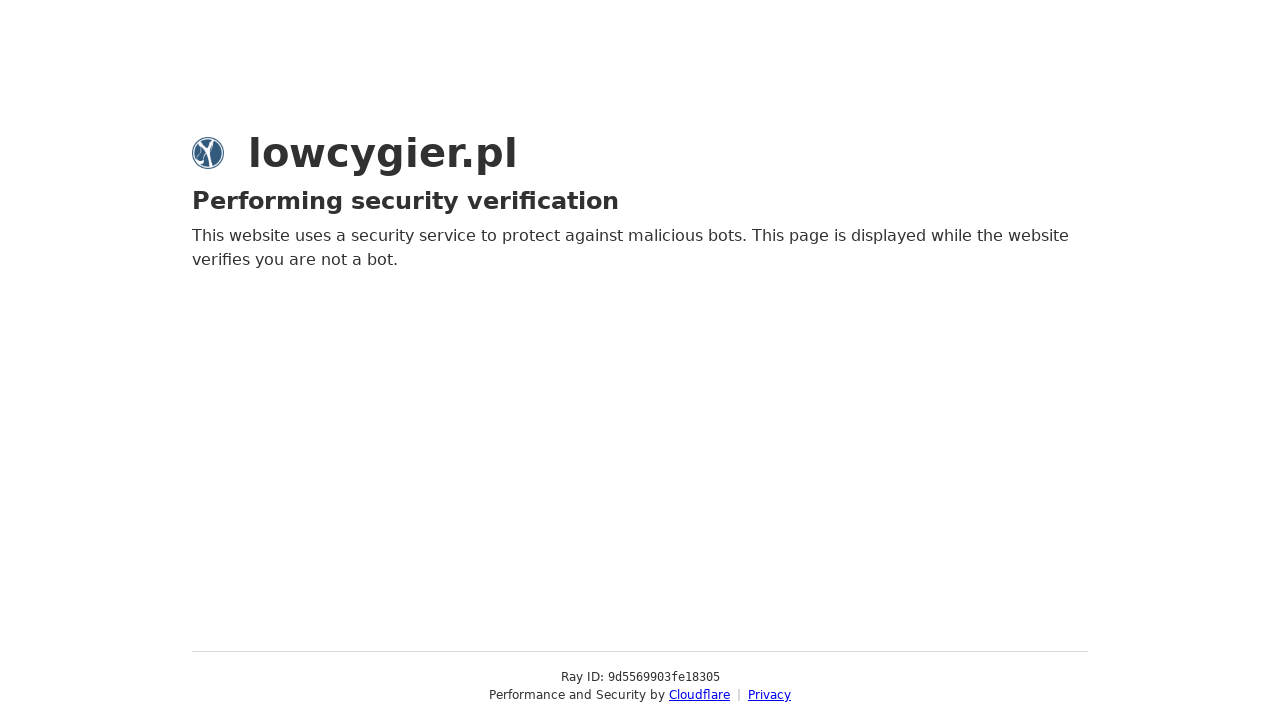

Verified that current URL contains 'lowcygier.pl'
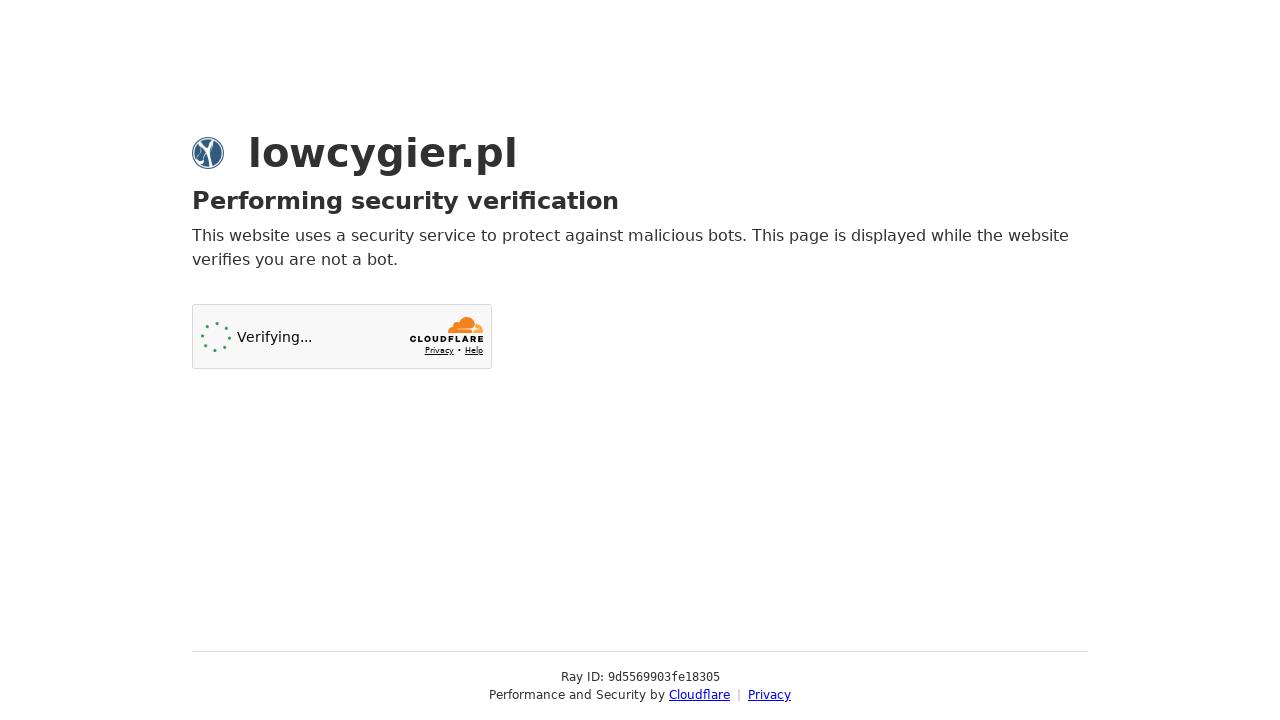

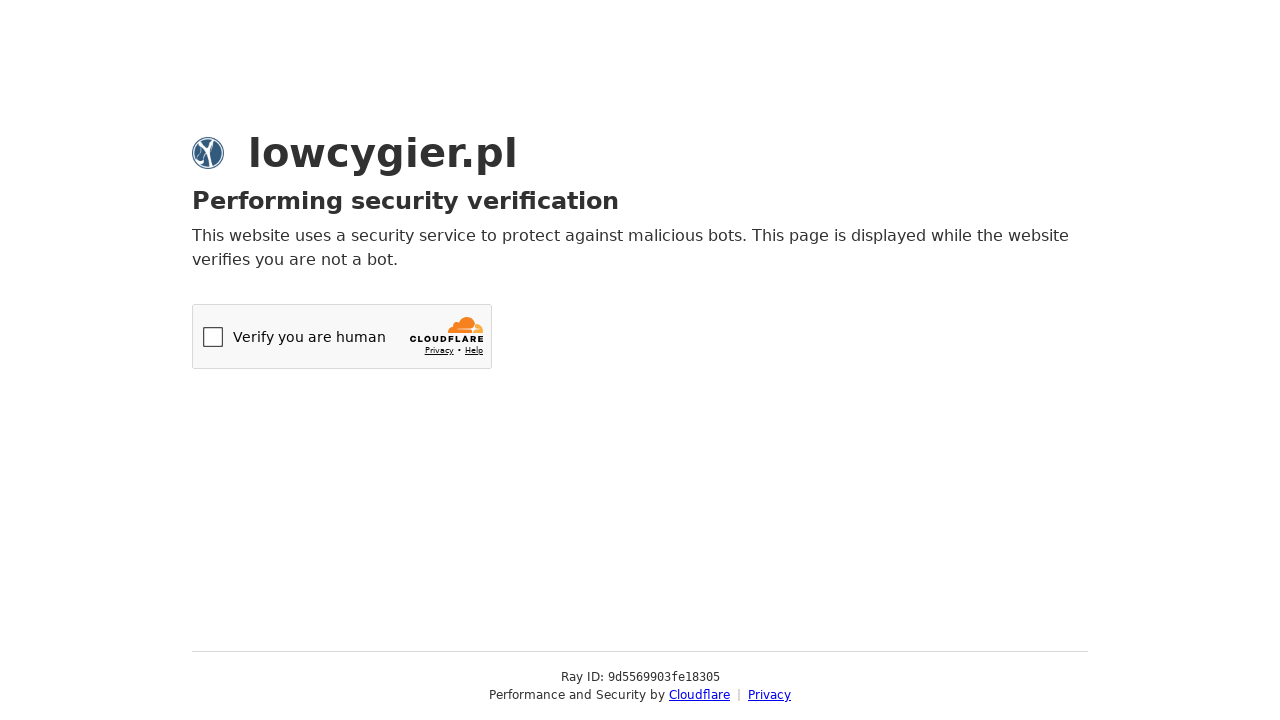